Tests the calculator with invalid input by entering "invalid" as first number and verifying the error message

Starting URL: http://calculatorhtml.onrender.com

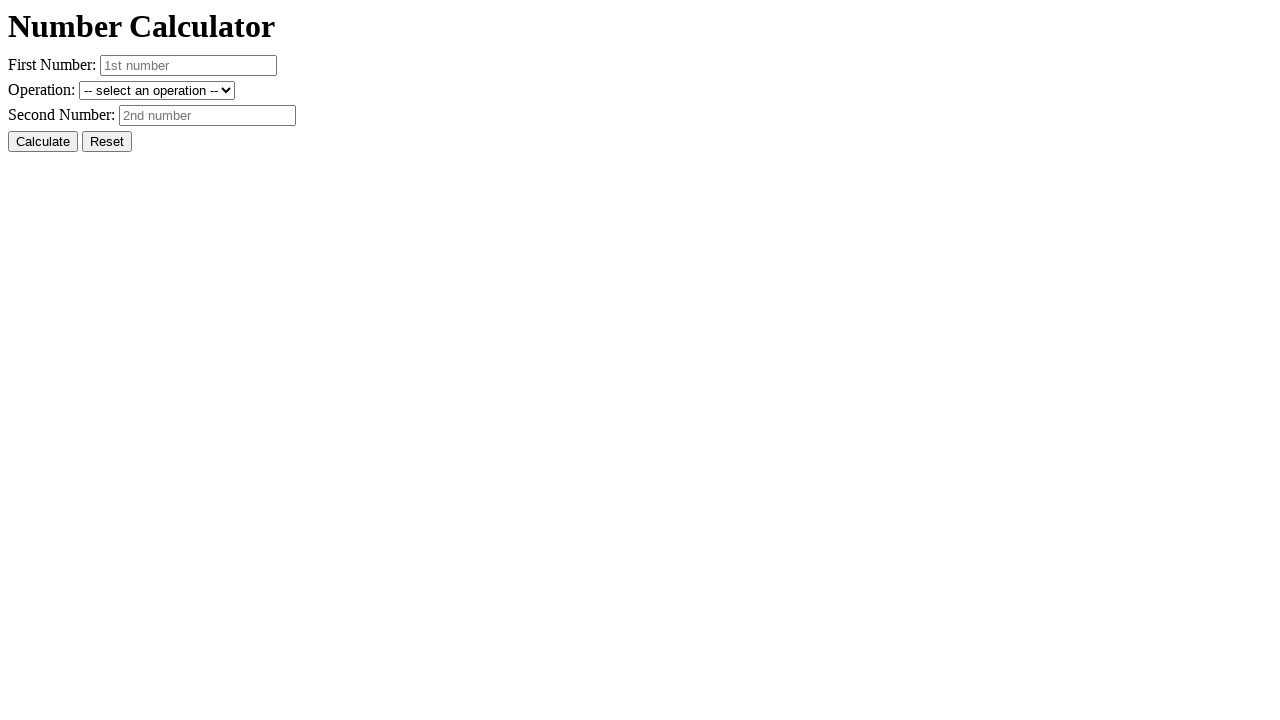

Clicked Reset button to clear previous values at (107, 142) on #resetButton
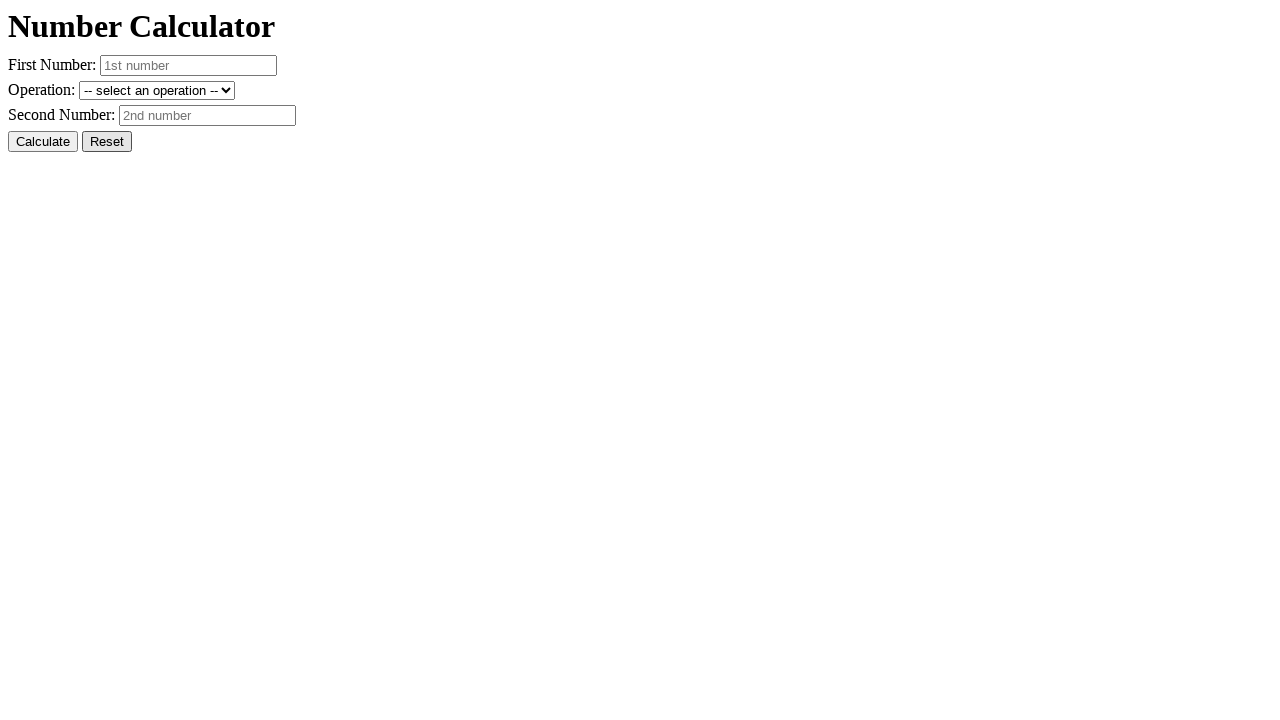

Entered 'invalid' in first number field on #number1
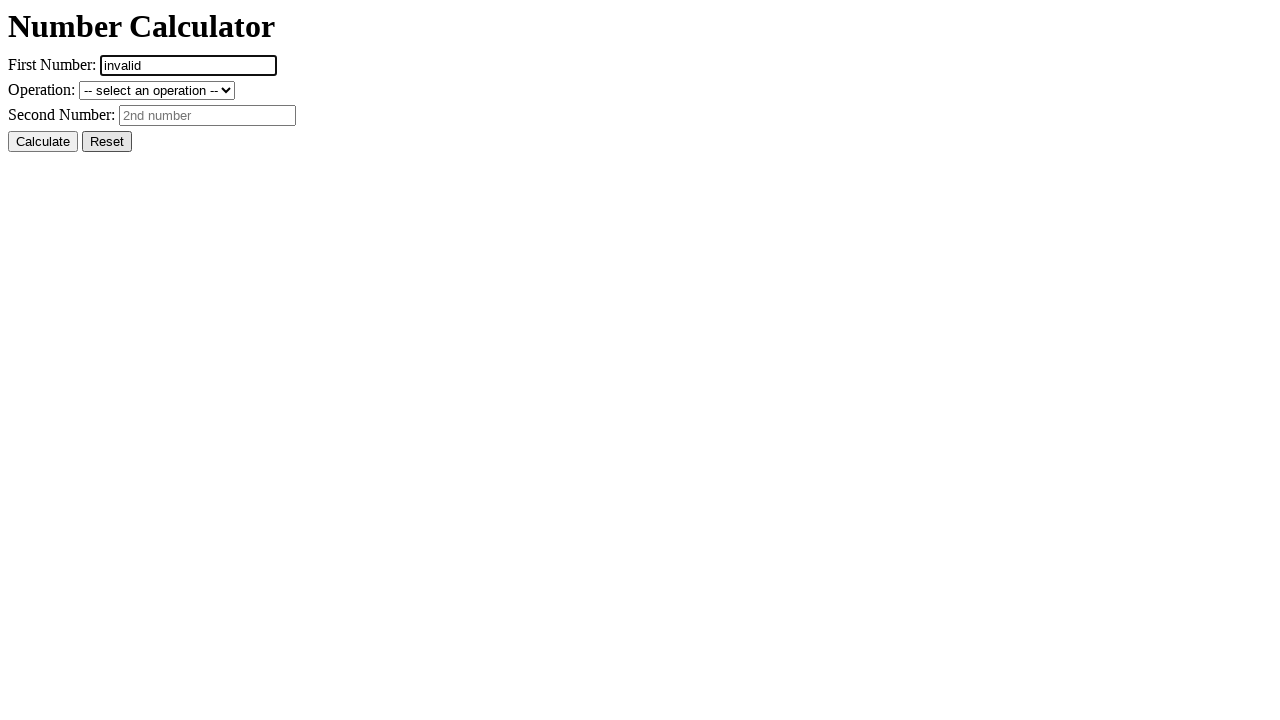

Entered '10' in second number field on #number2
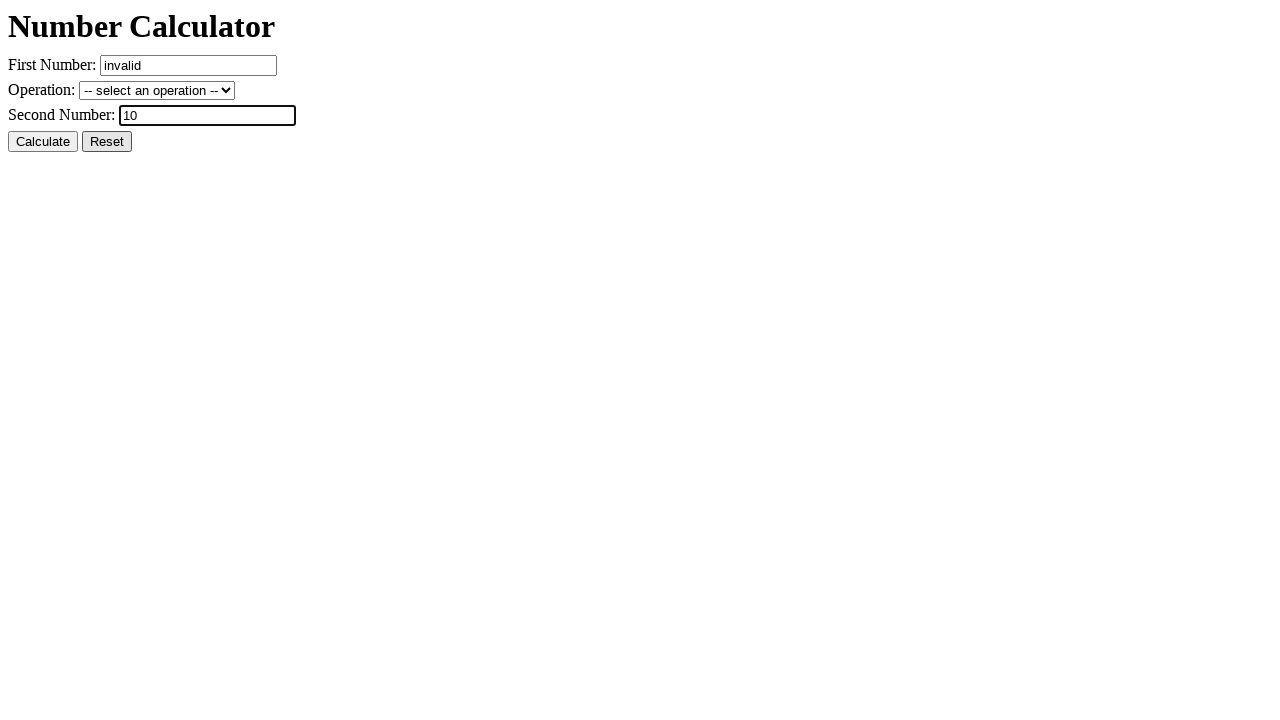

Selected addition operation from dropdown on #operation
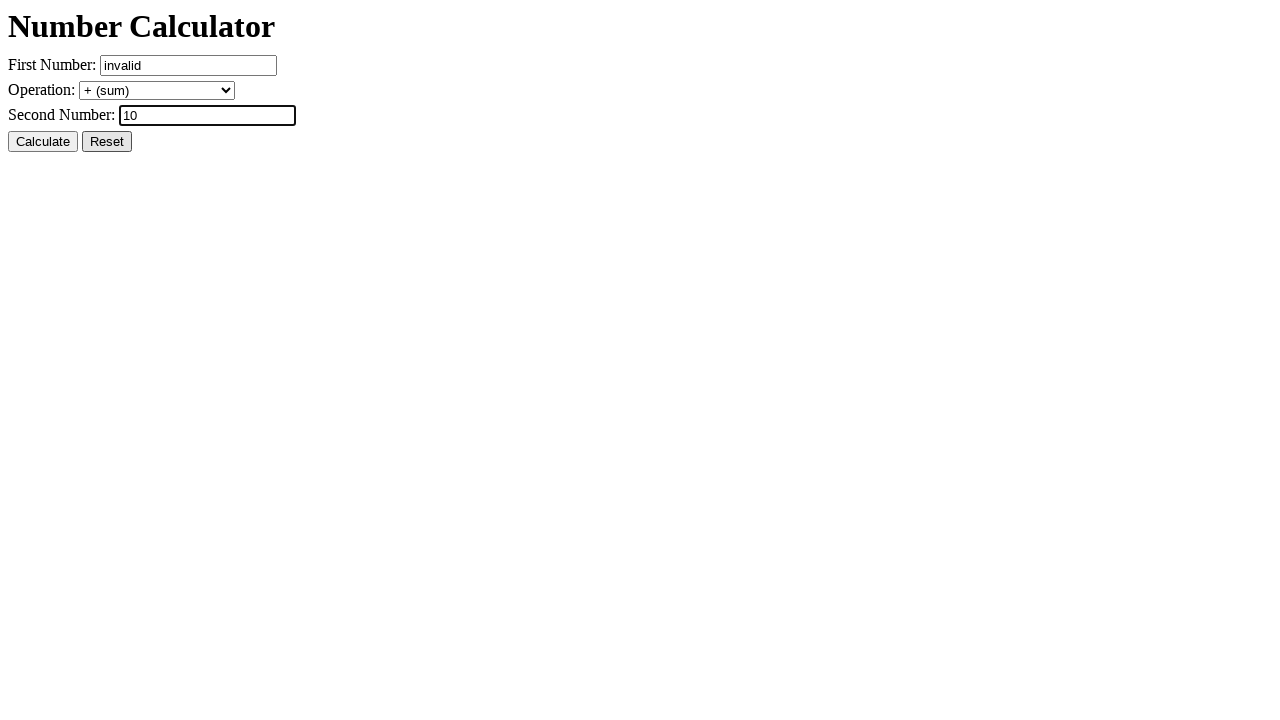

Clicked Calculate button at (43, 142) on #calcButton
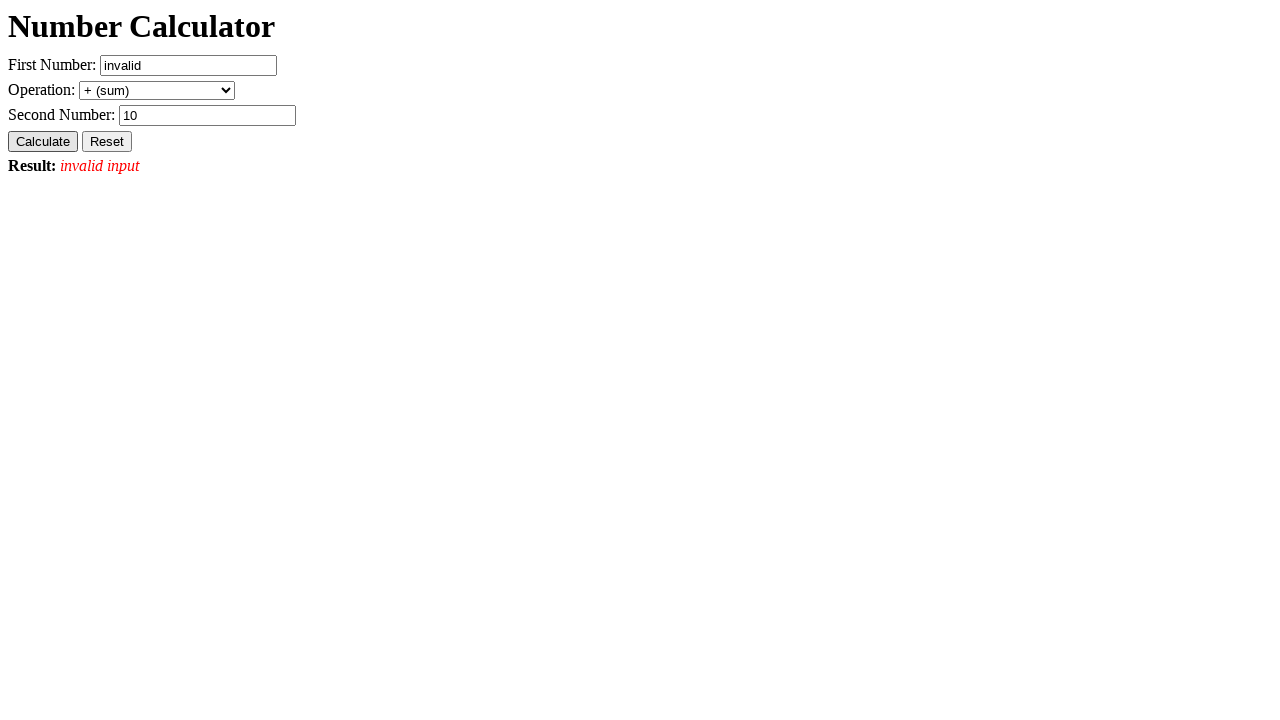

Result element loaded and error message is displayed
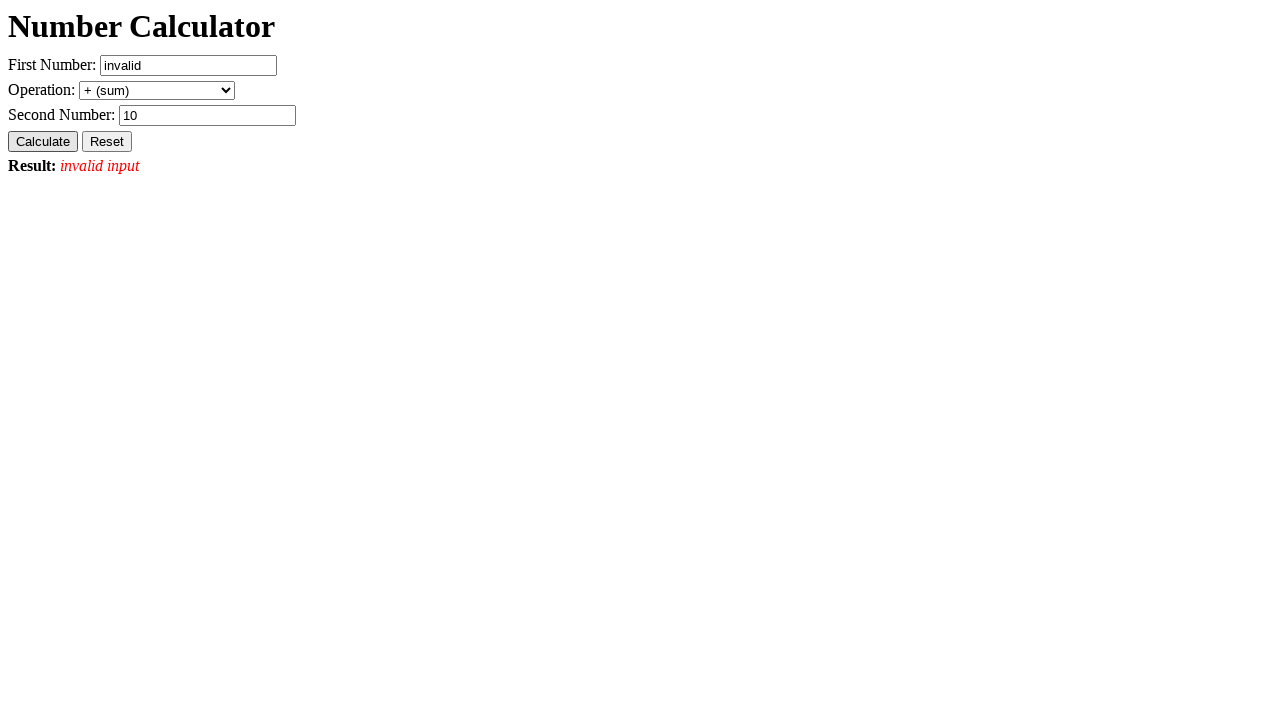

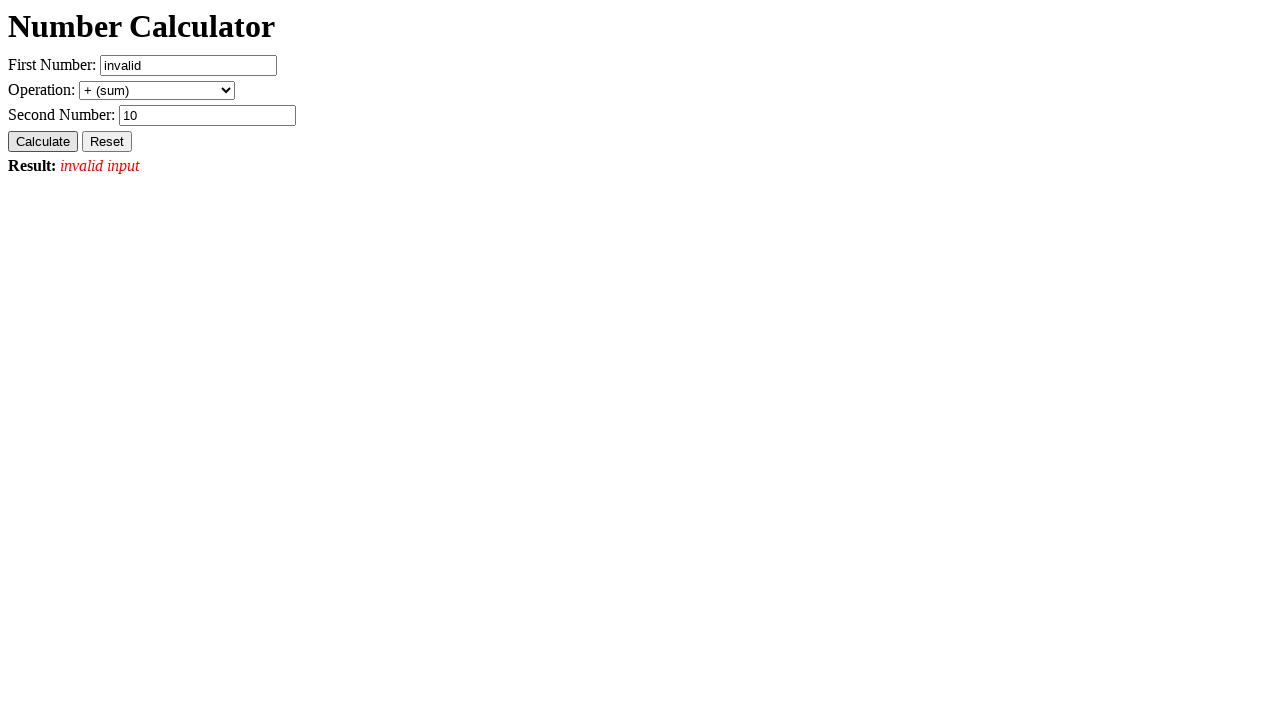